Tests navigation from the CrossBrowserTesting GitHub demo page by clicking on the Selenium Example Page link and verifying the page title changes correctly.

Starting URL: https://crossbrowsertesting.github.io/

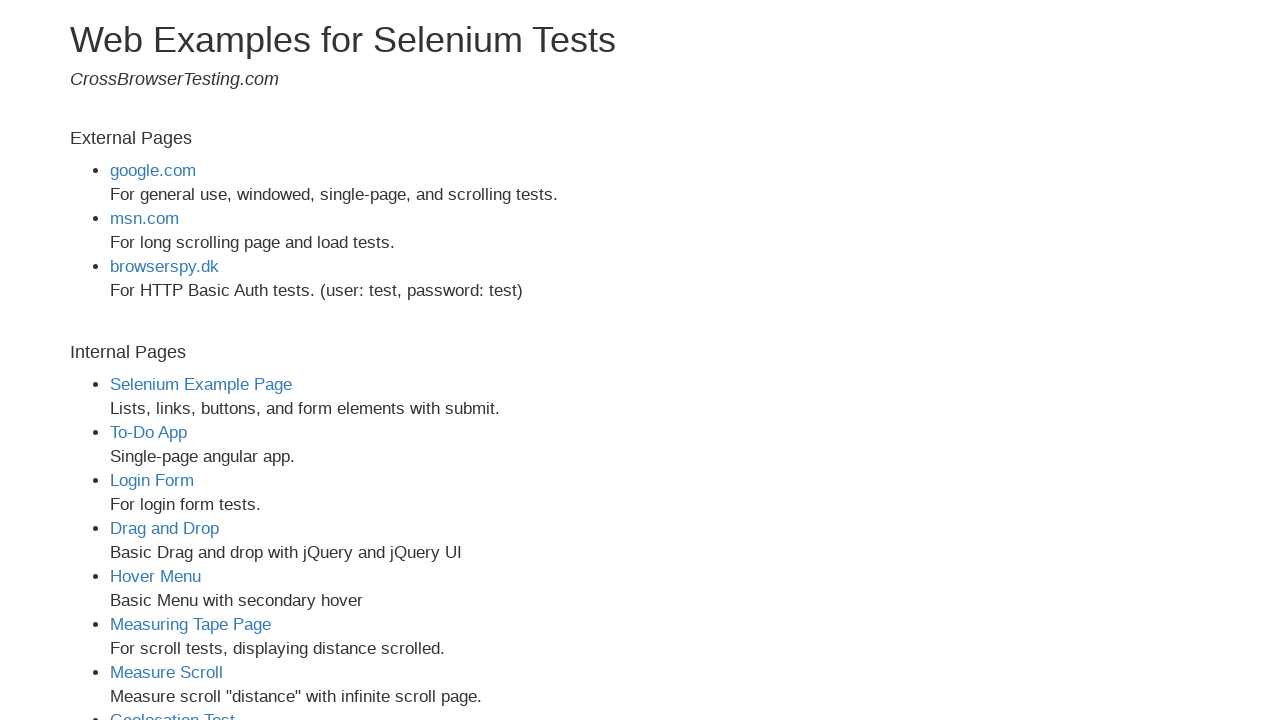

Clicked on 'Selenium Example Page' link at (201, 384) on text=Selenium Example Page
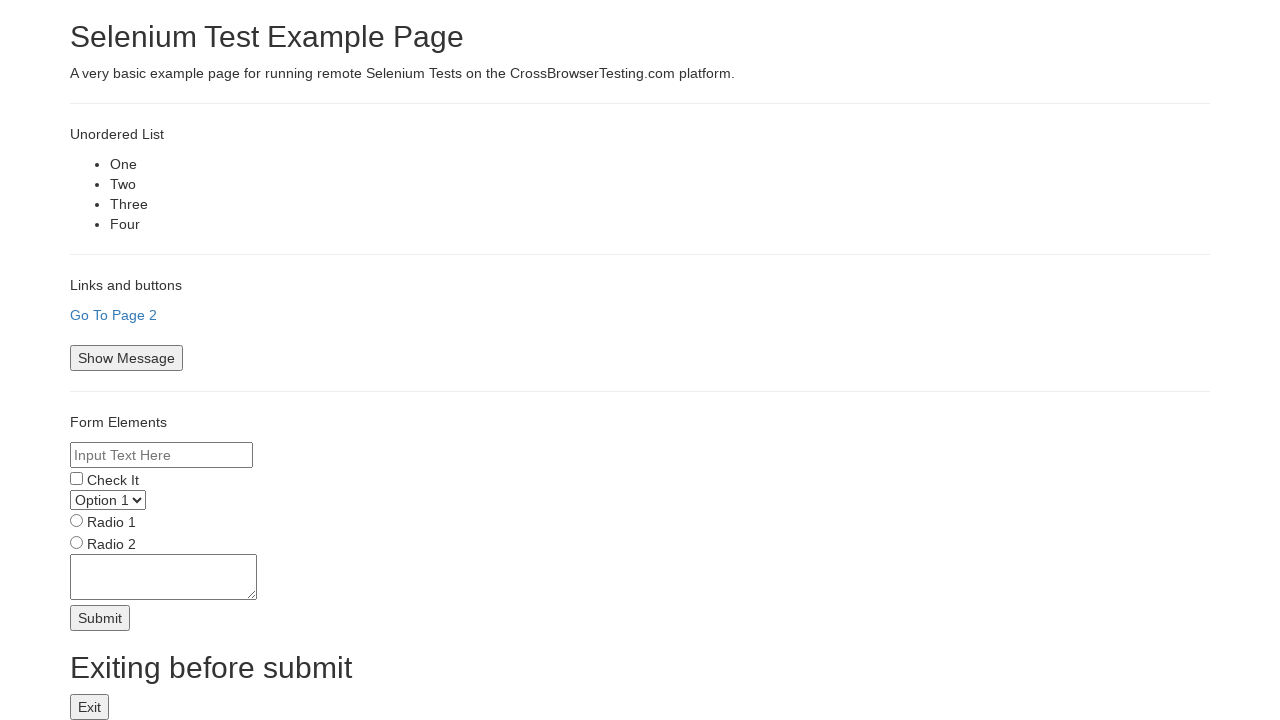

Page loaded with domcontentloaded state
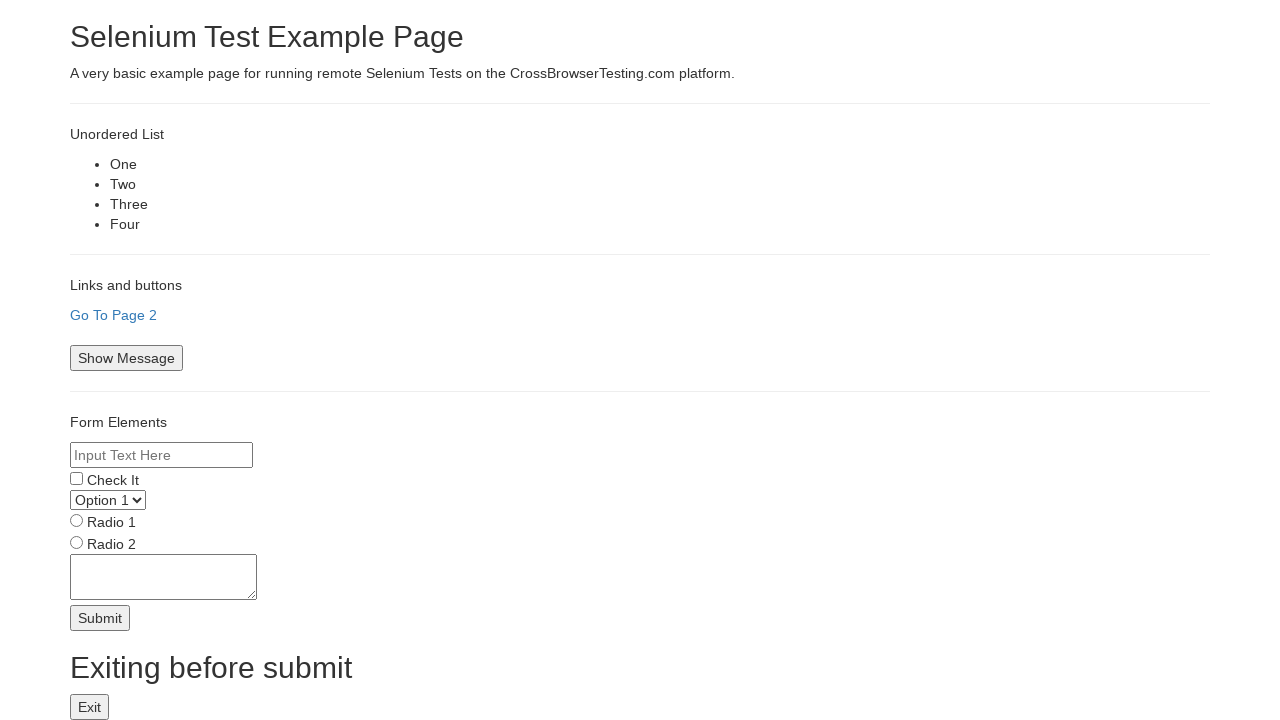

Verified page title: 'Selenium Test Example Page' contains 'Selenium' or is not empty
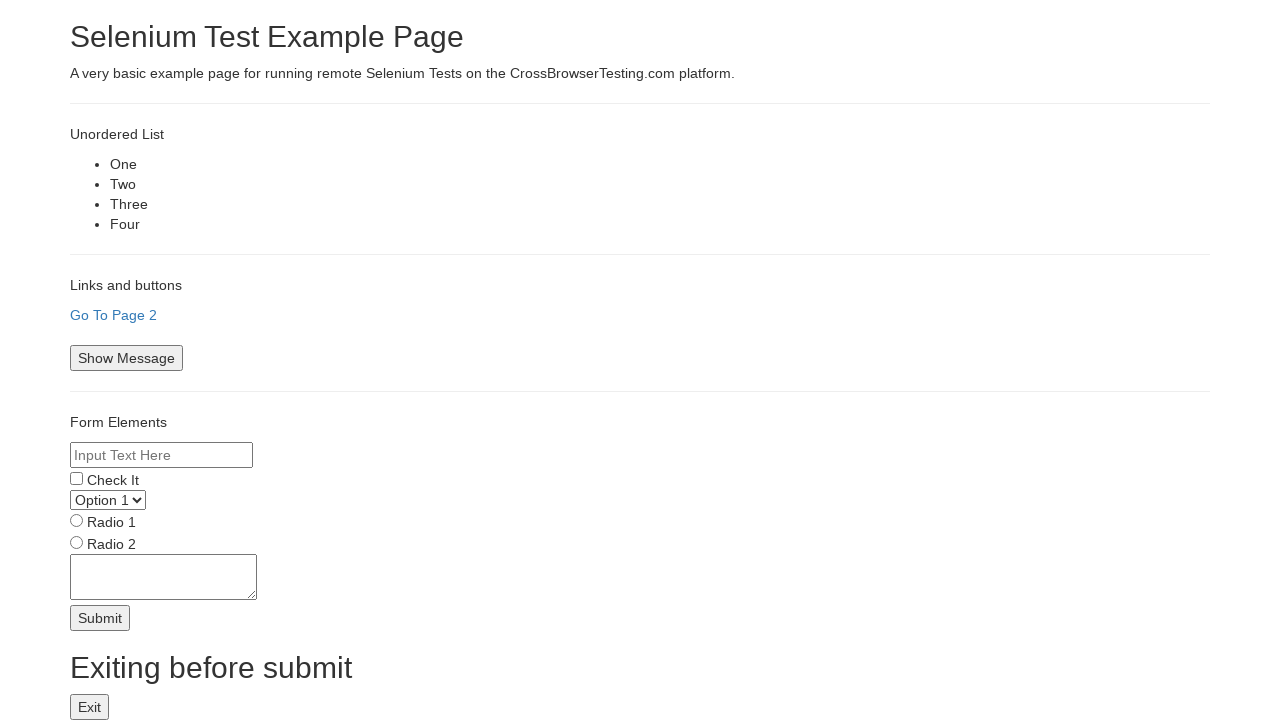

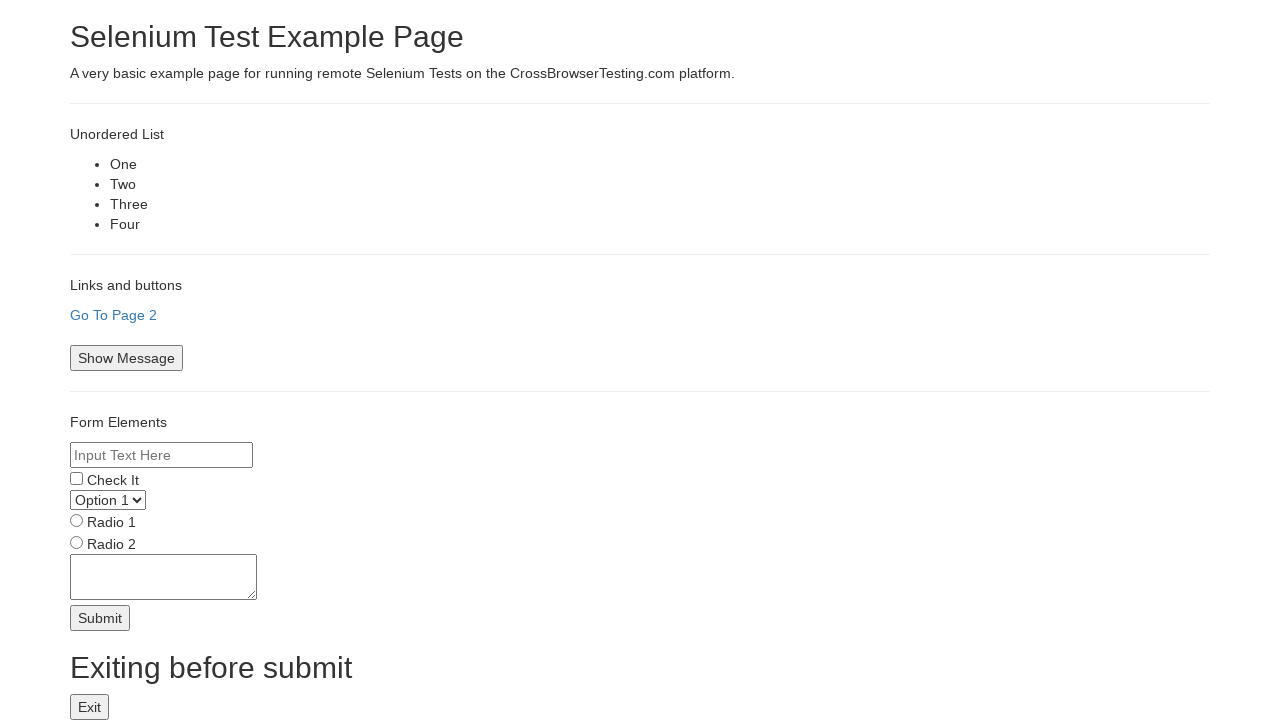